Visits the Capybara GitHub repository page and verifies that the page contains the expected description text about the acceptance test framework.

Starting URL: https://github.com/jnicklas/capybara

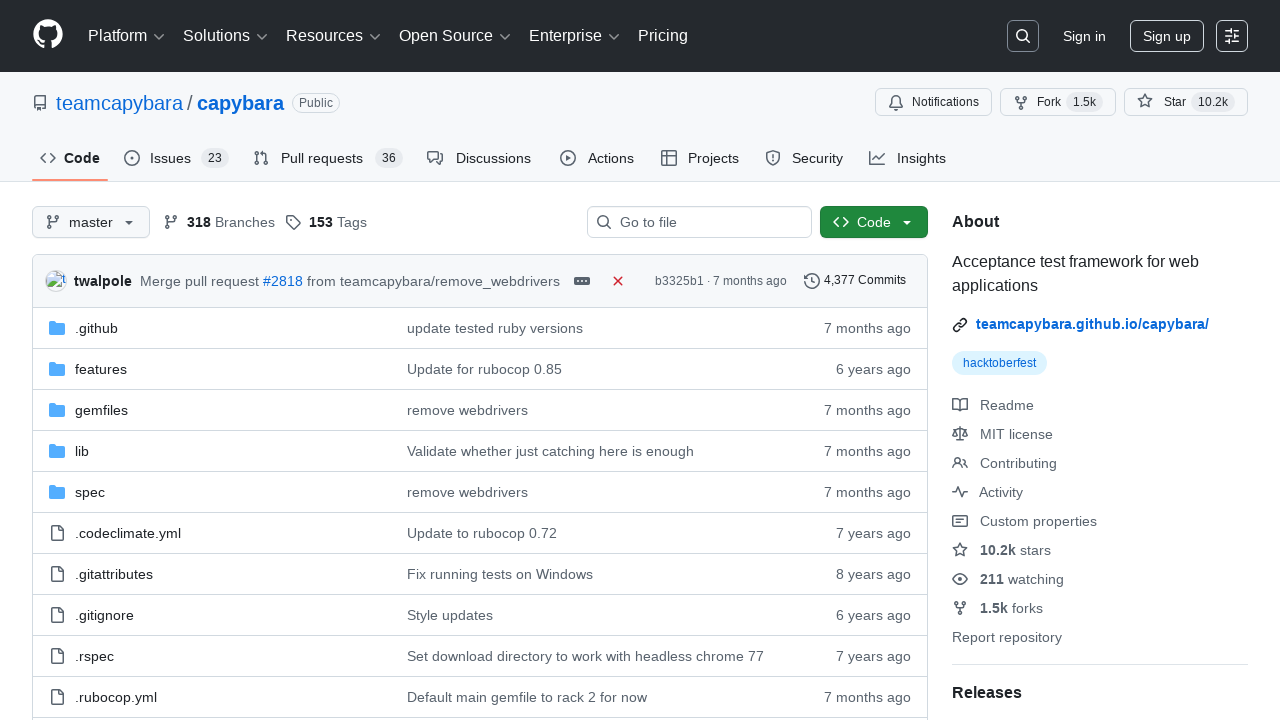

Navigated to Capybara GitHub repository page
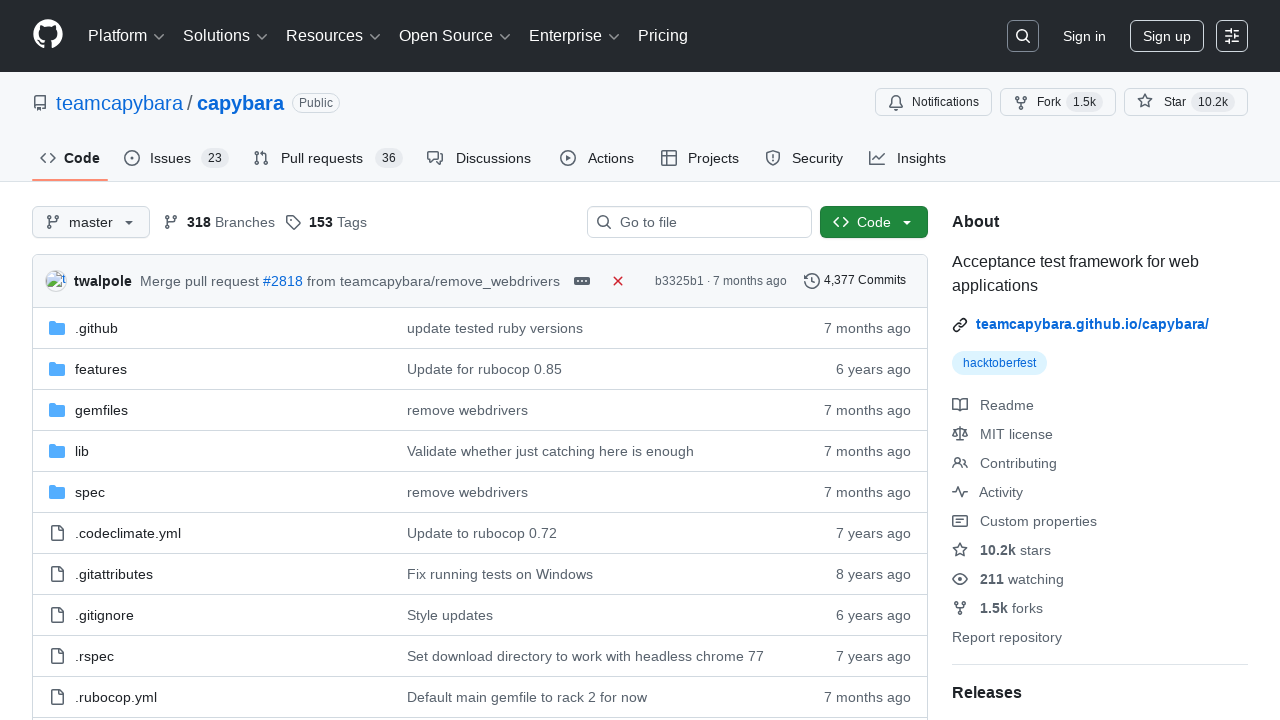

Page body element loaded
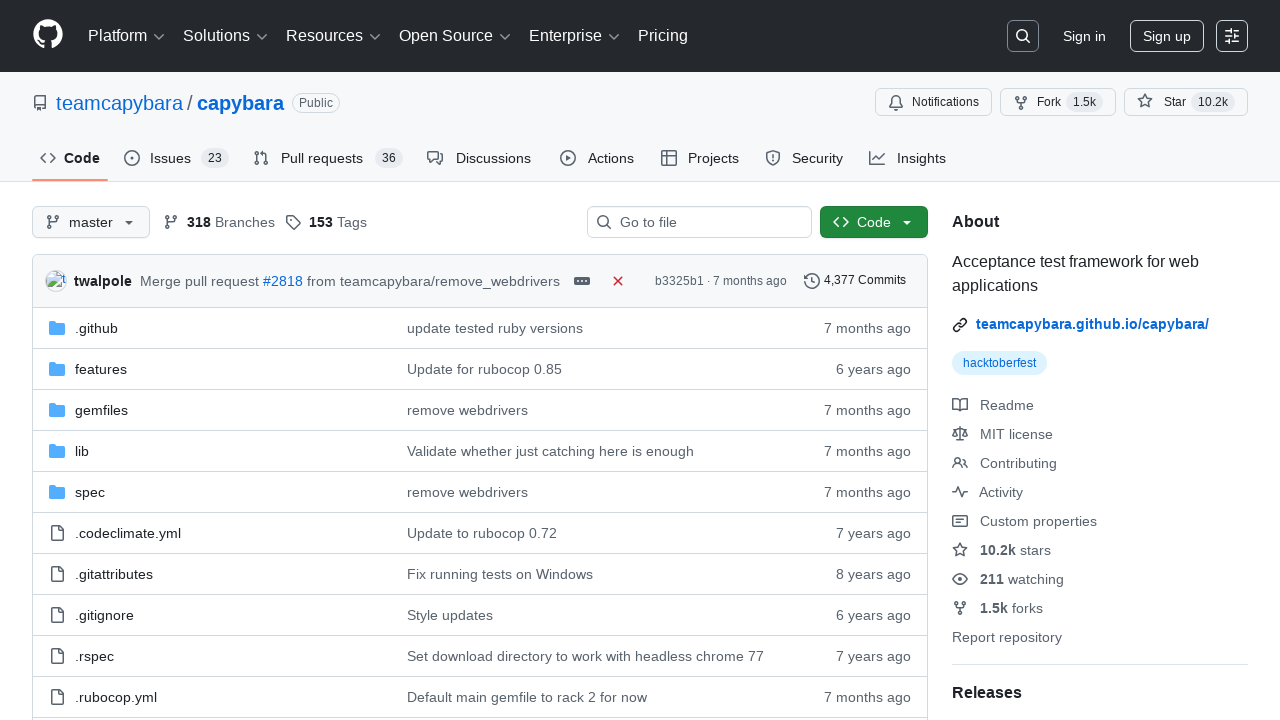

Body element is ready and visible
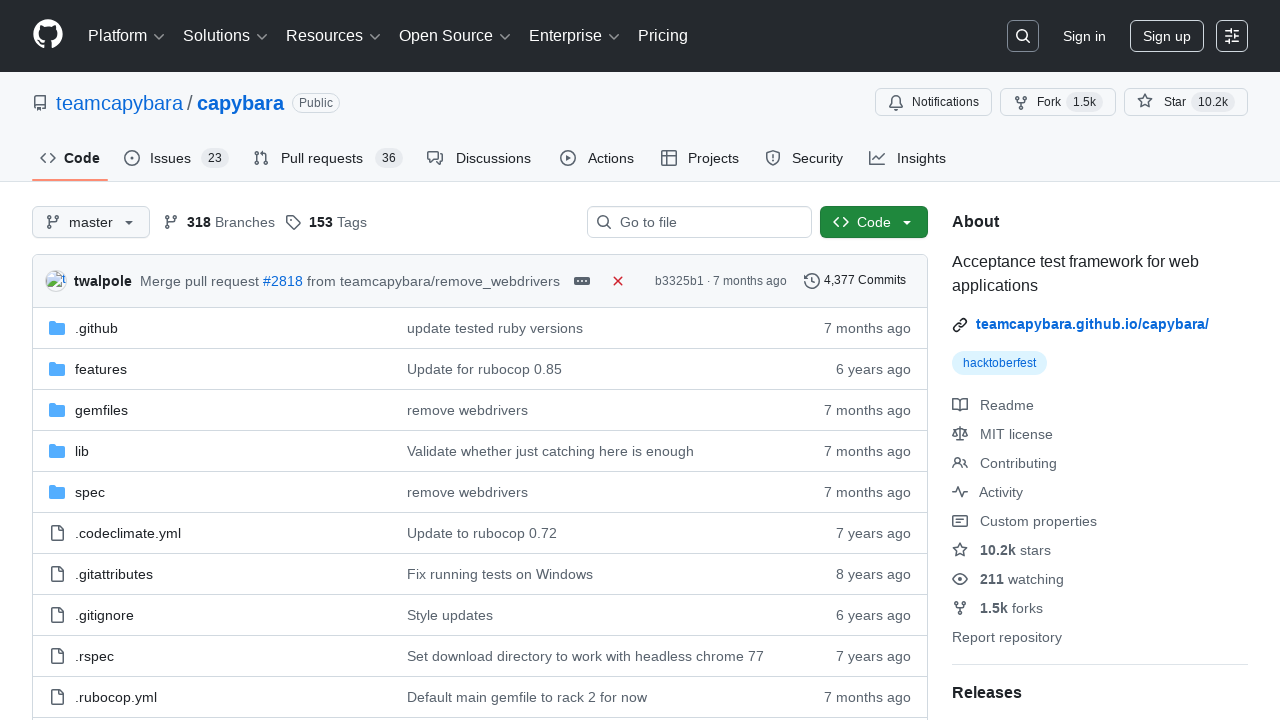

Verified that page body is visible
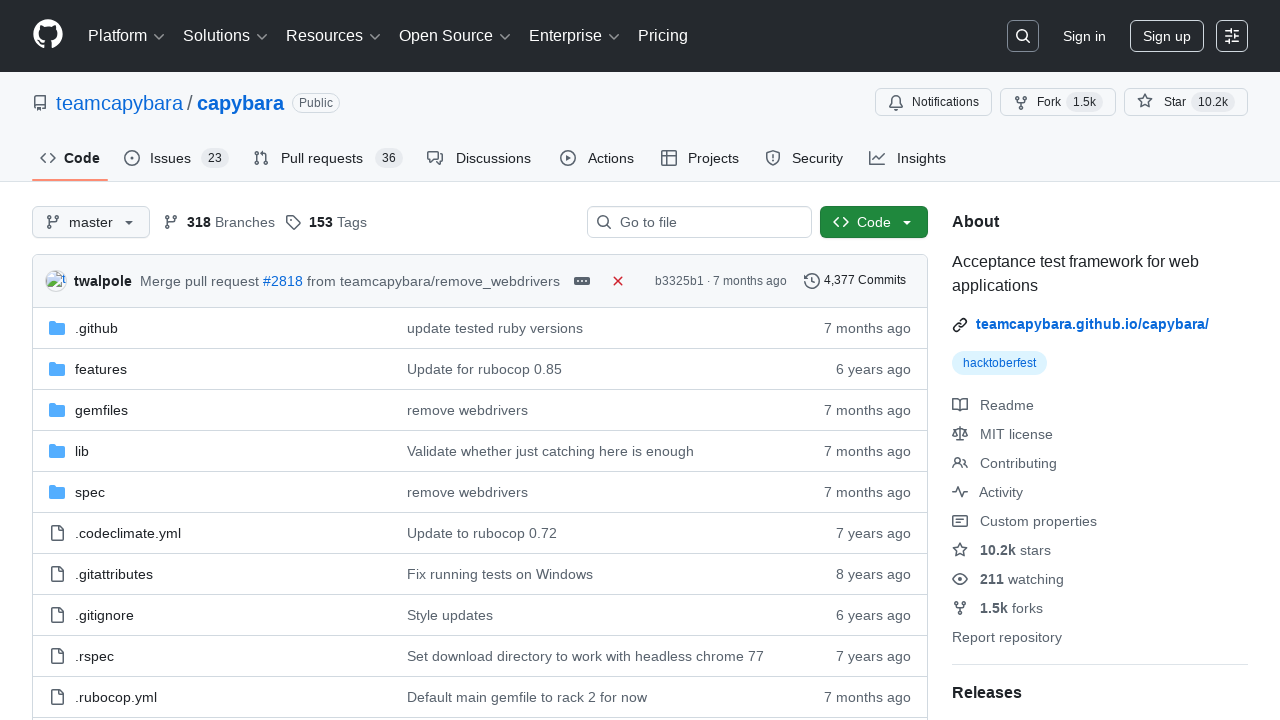

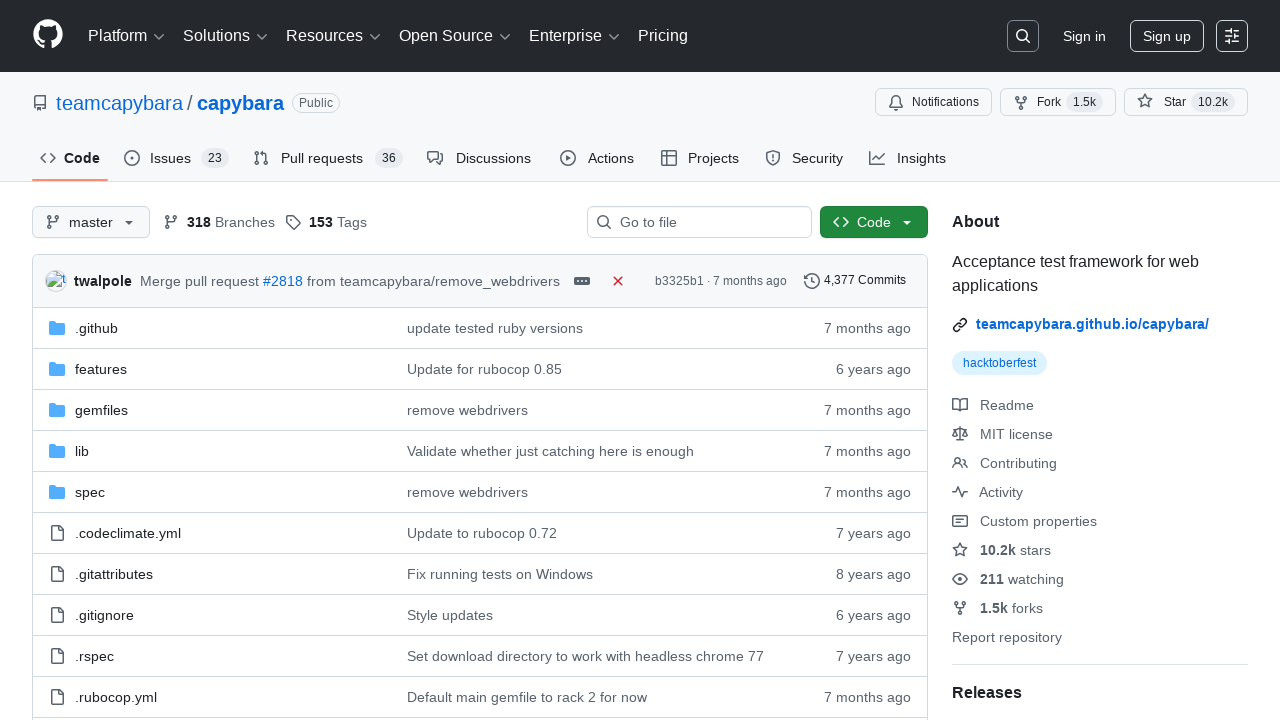